Tests the complete flight booking flow on BlazeDemo by selecting departure and destination cities, choosing a flight, filling in passenger and payment details, and verifying the purchase confirmation.

Starting URL: https://blazedemo.com/

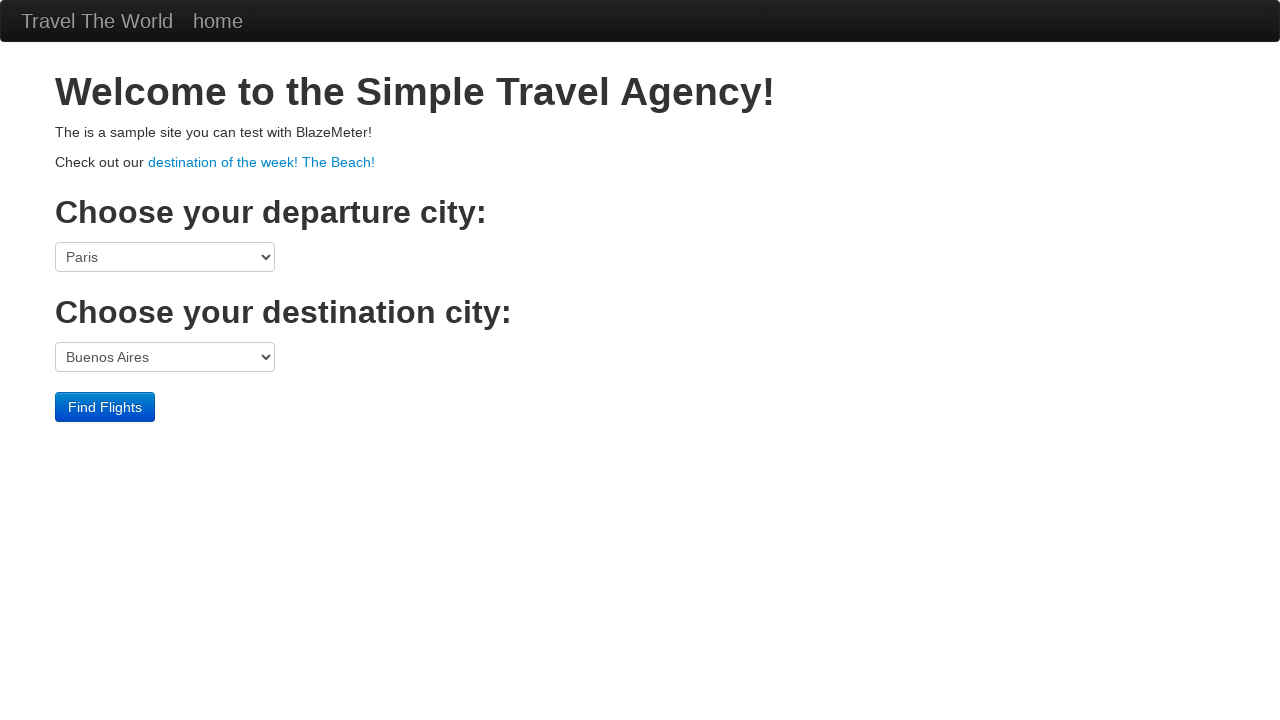

Clicked departure city dropdown at (165, 257) on select[name='fromPort']
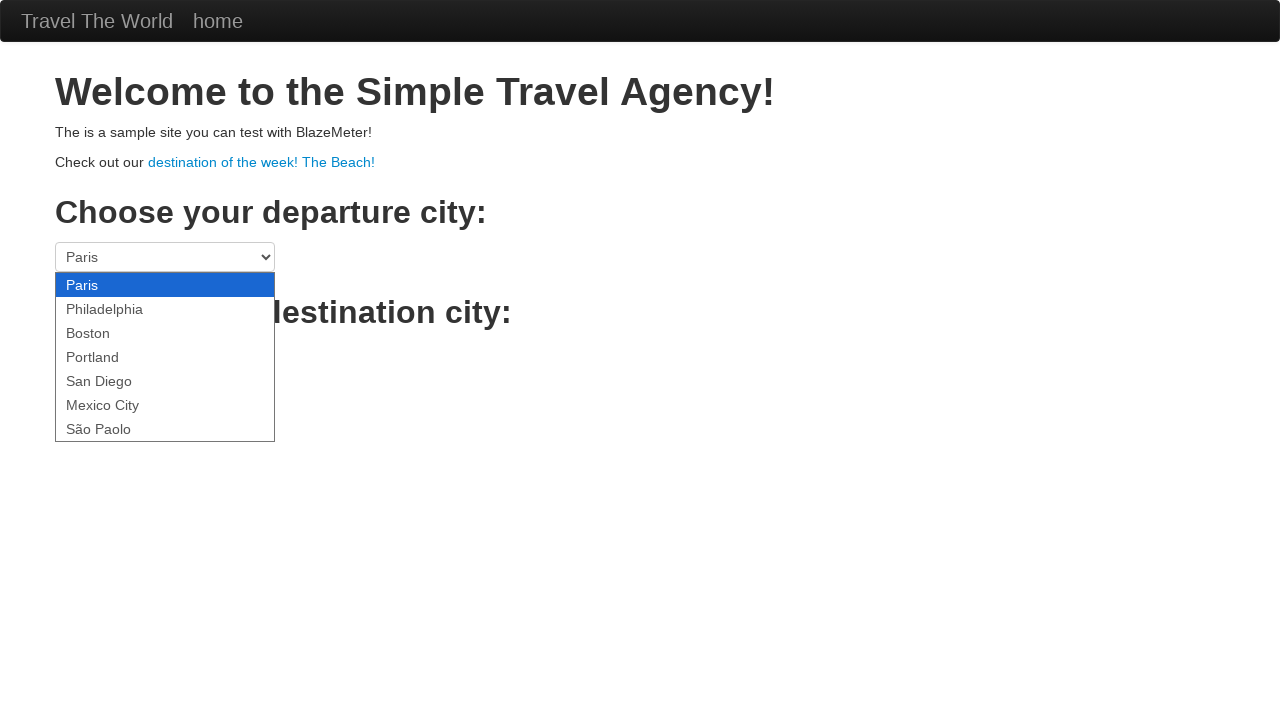

Selected São Paolo as departure city on select[name='fromPort']
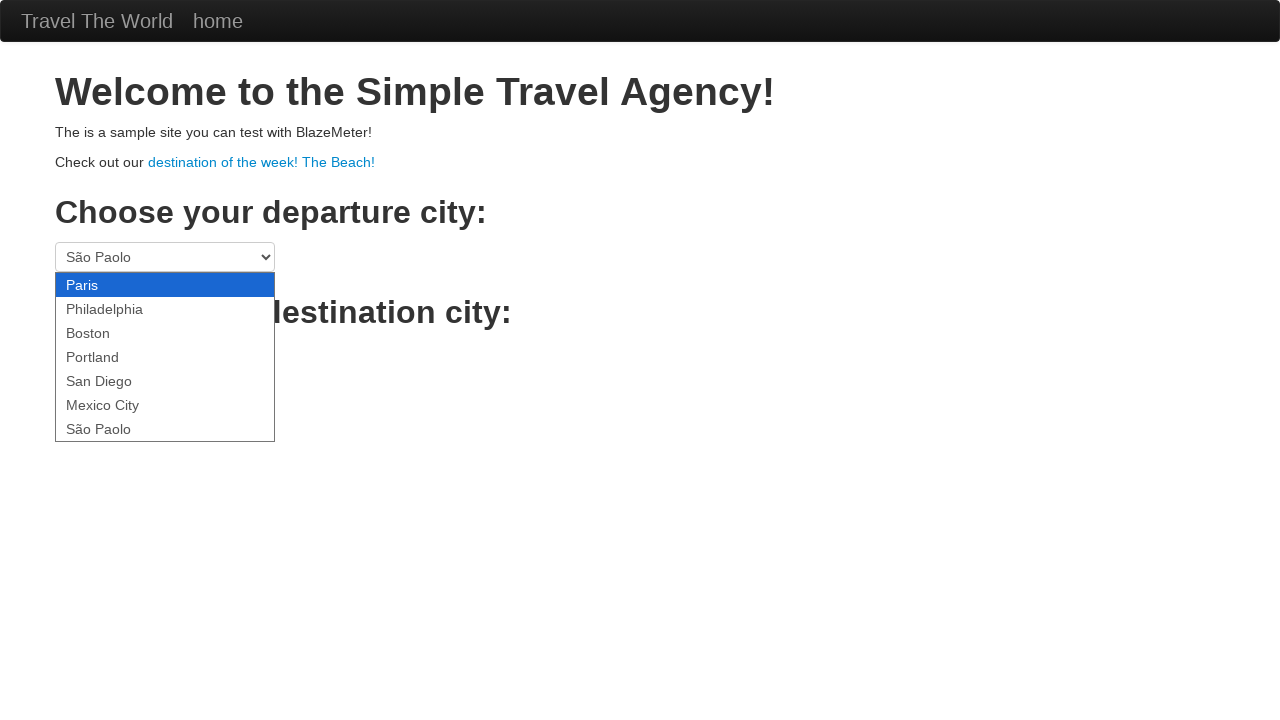

Clicked destination city dropdown at (165, 357) on select[name='toPort']
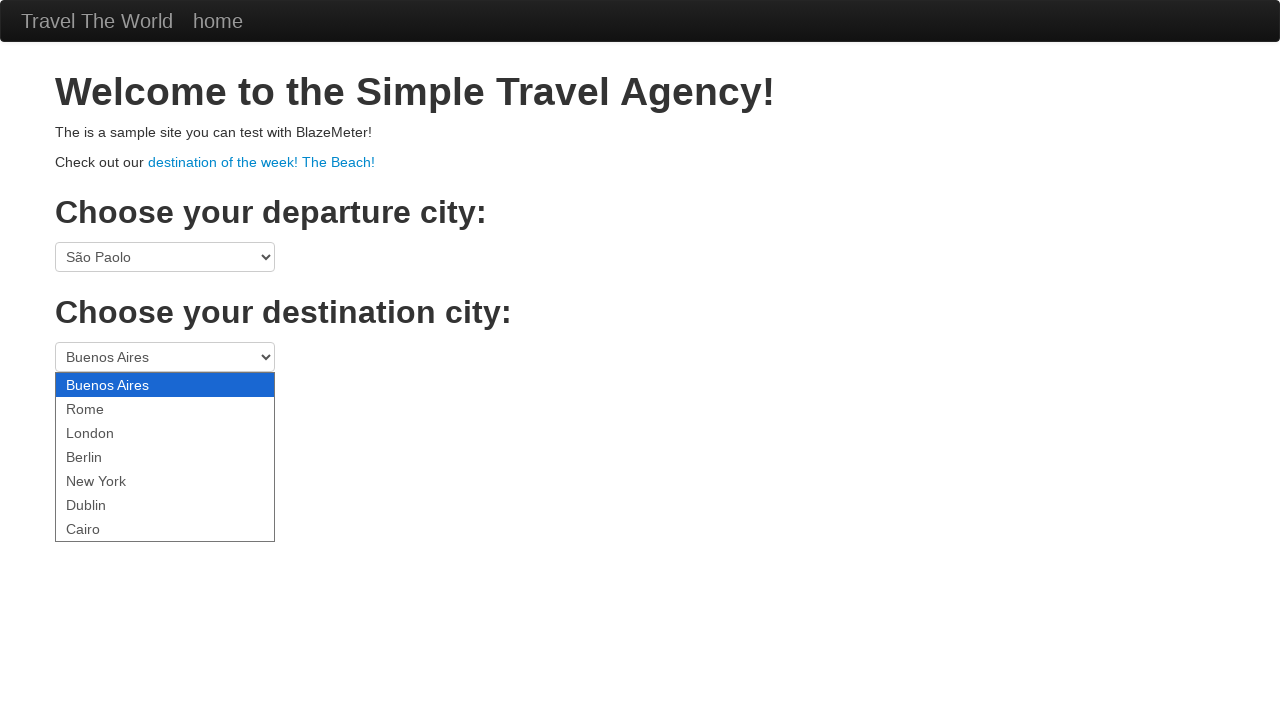

Selected New York as destination city on select[name='toPort']
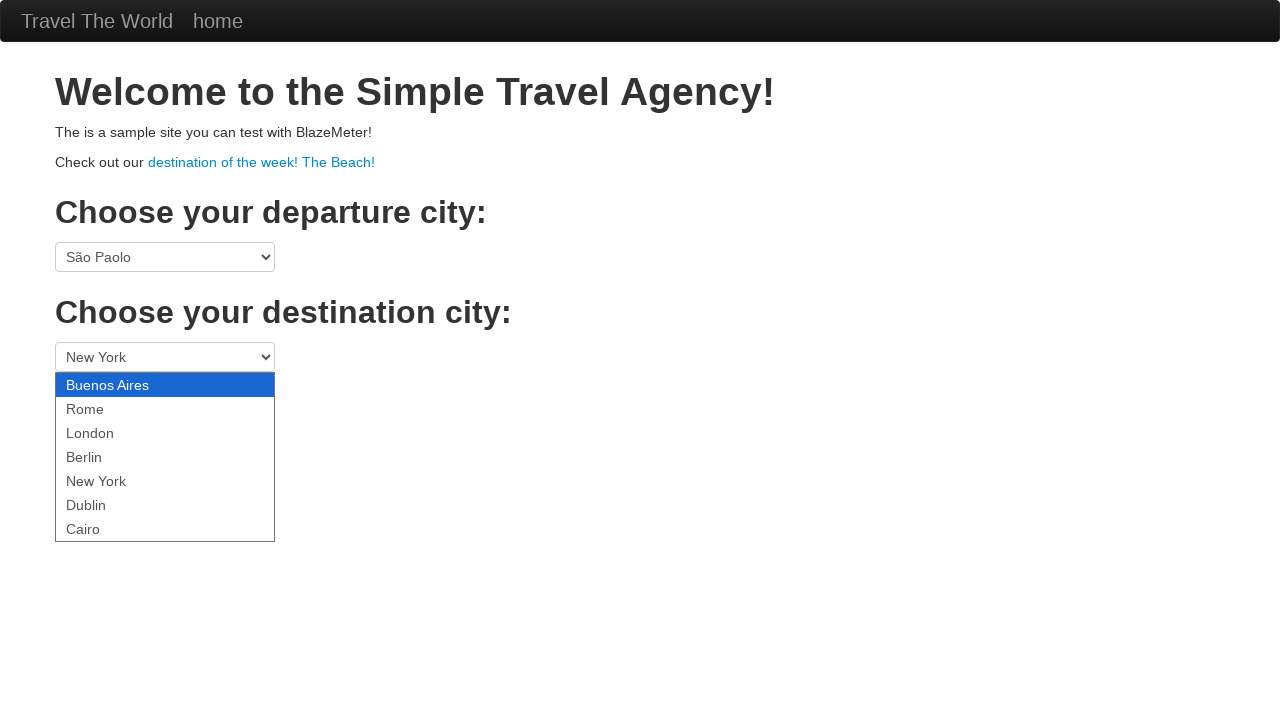

Clicked Find Flights button at (105, 407) on .btn-primary
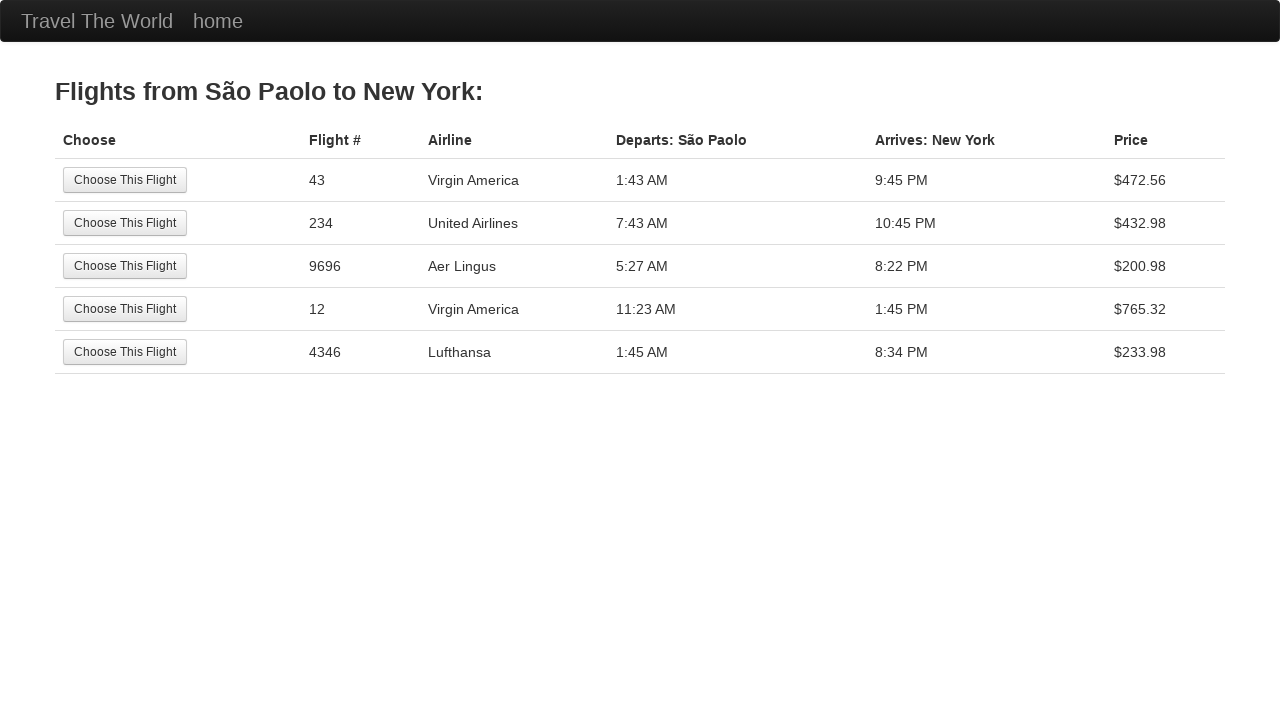

Selected the first flight option at (125, 180) on tr:nth-child(1) .btn
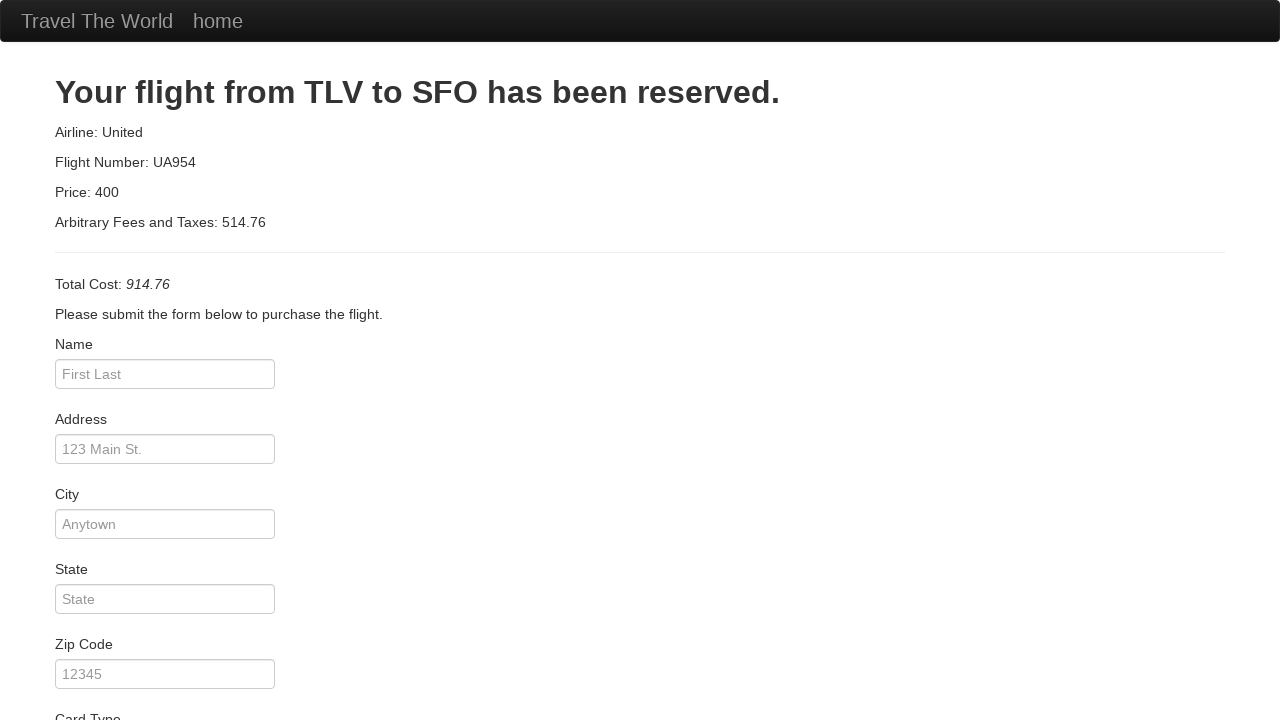

Clicked passenger name input field at (165, 374) on #inputName
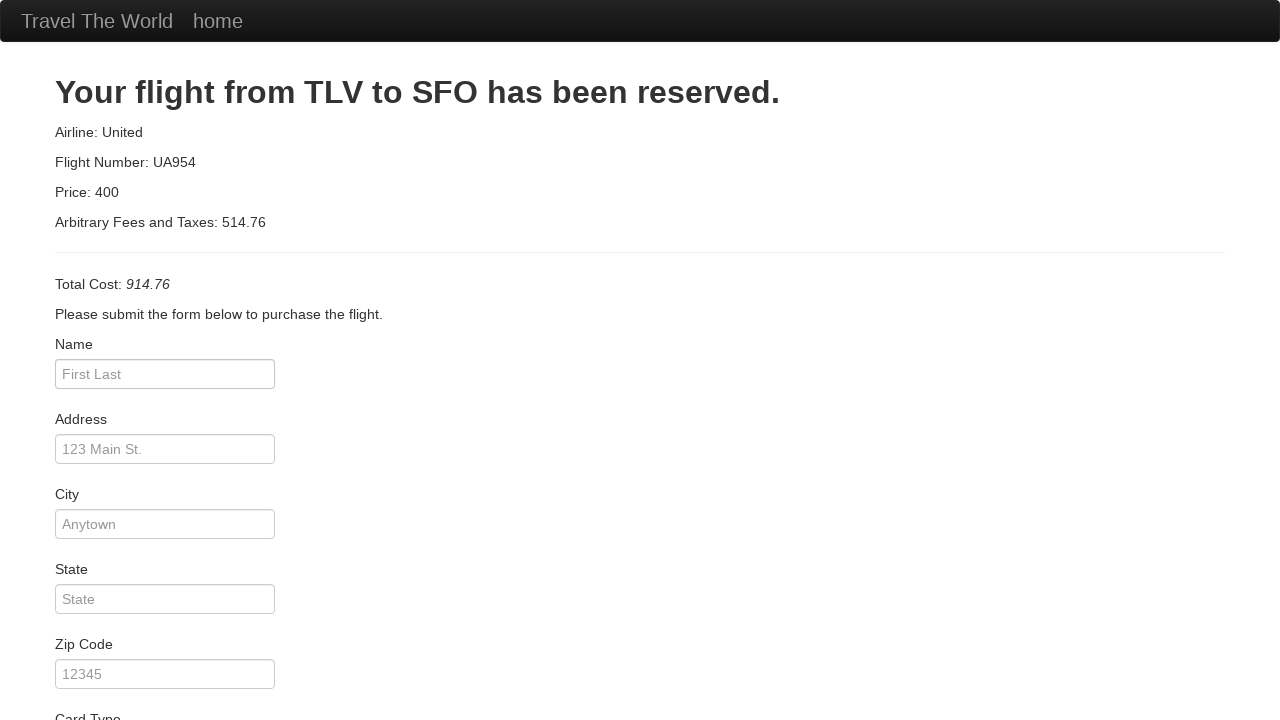

Filled passenger name with 'Carlos' on #inputName
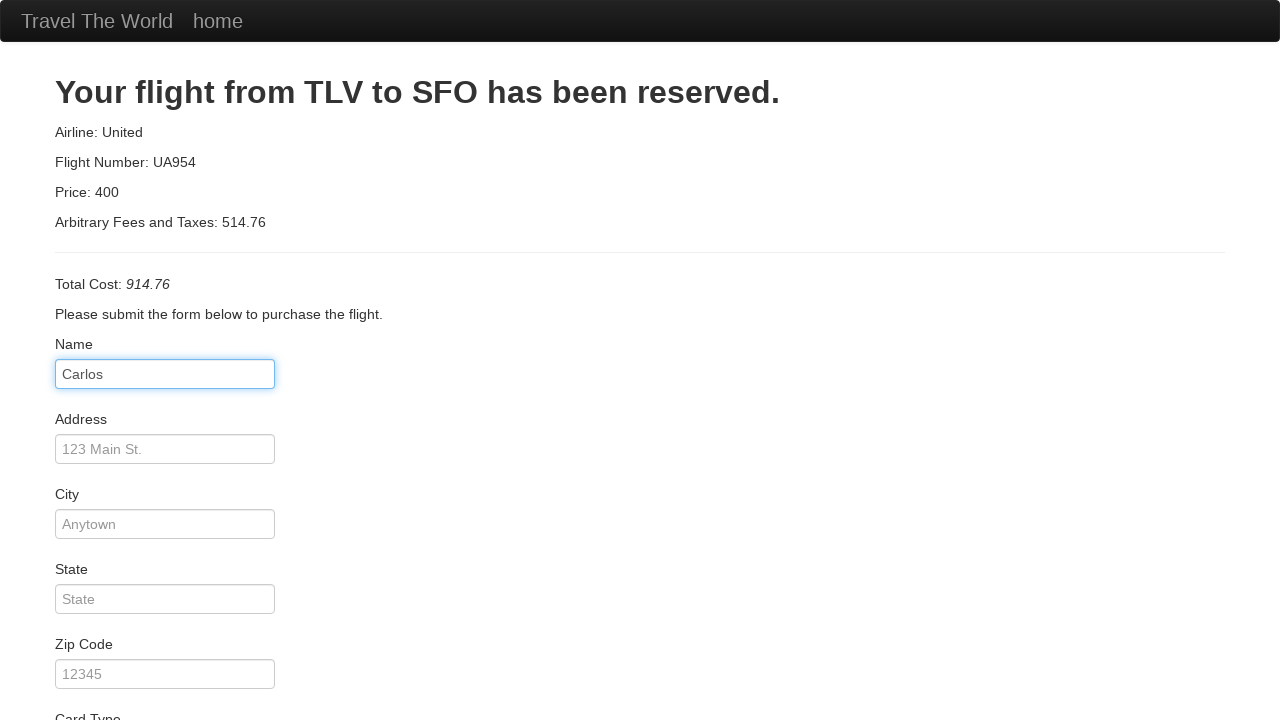

Clicked address input field at (165, 449) on #address
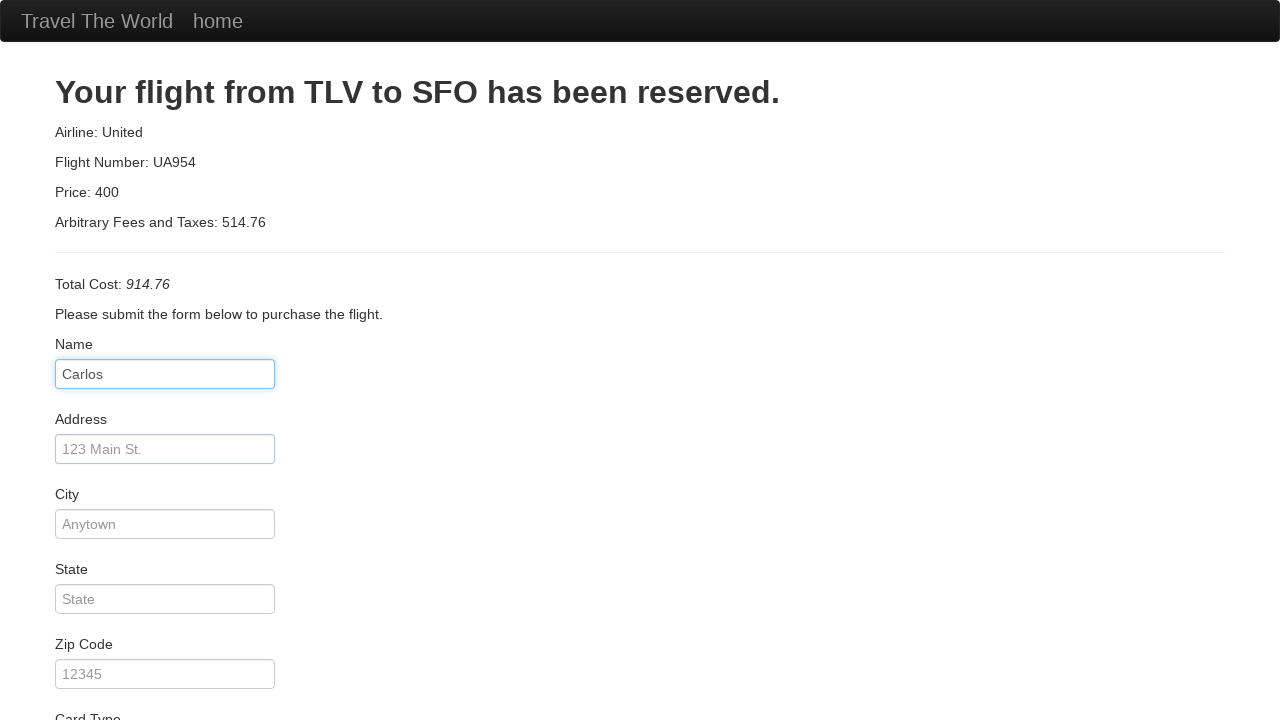

Filled address with 'Rua teste 1' on #address
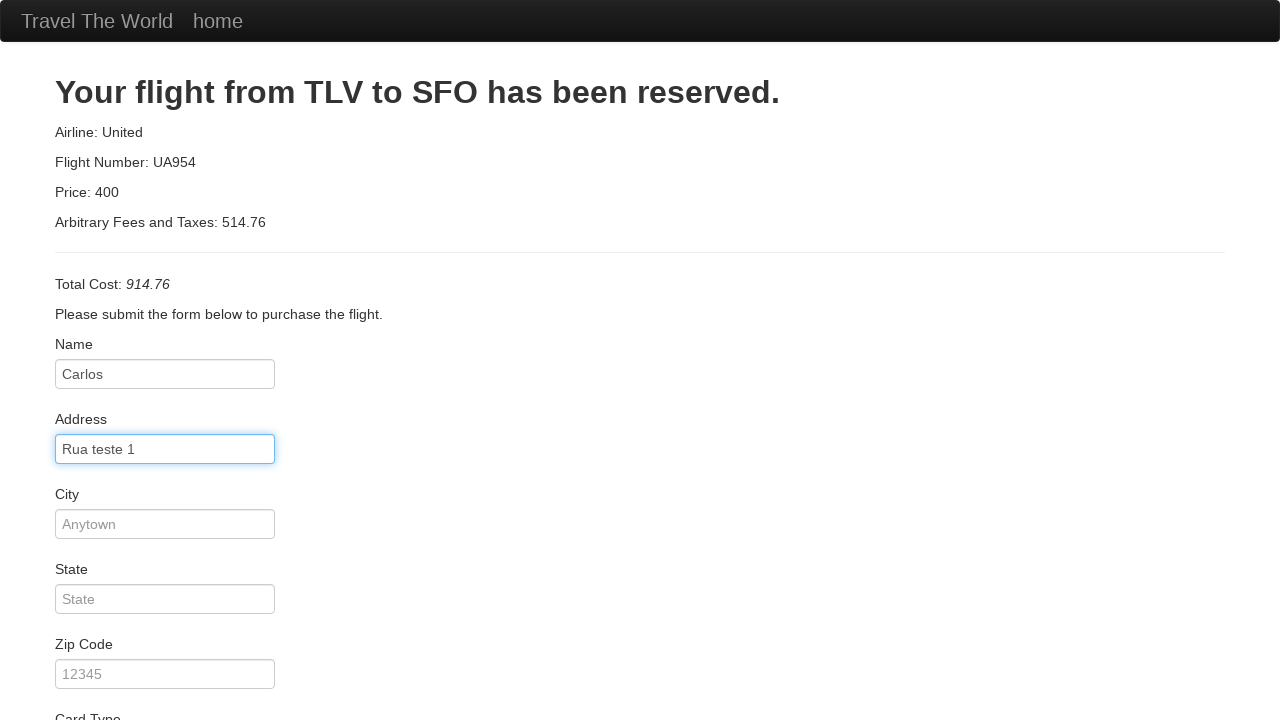

Clicked city input field at (165, 524) on #city
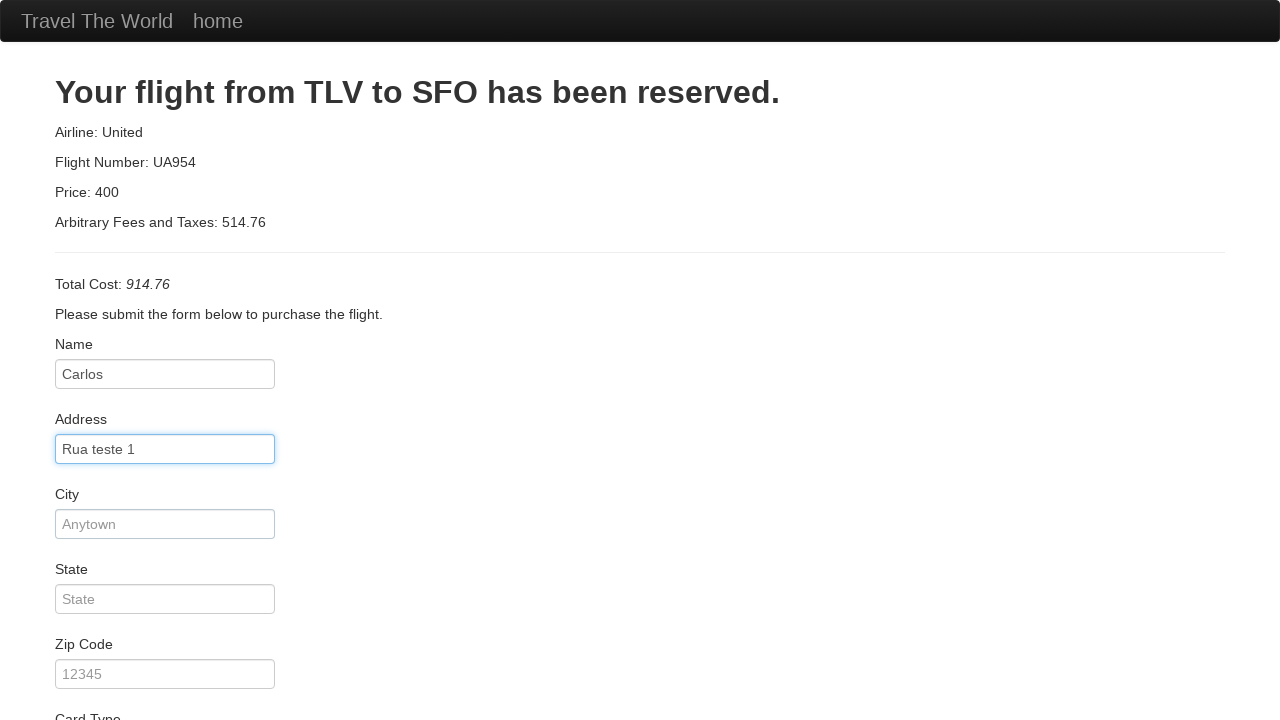

Filled city with 'Uberaba' on #city
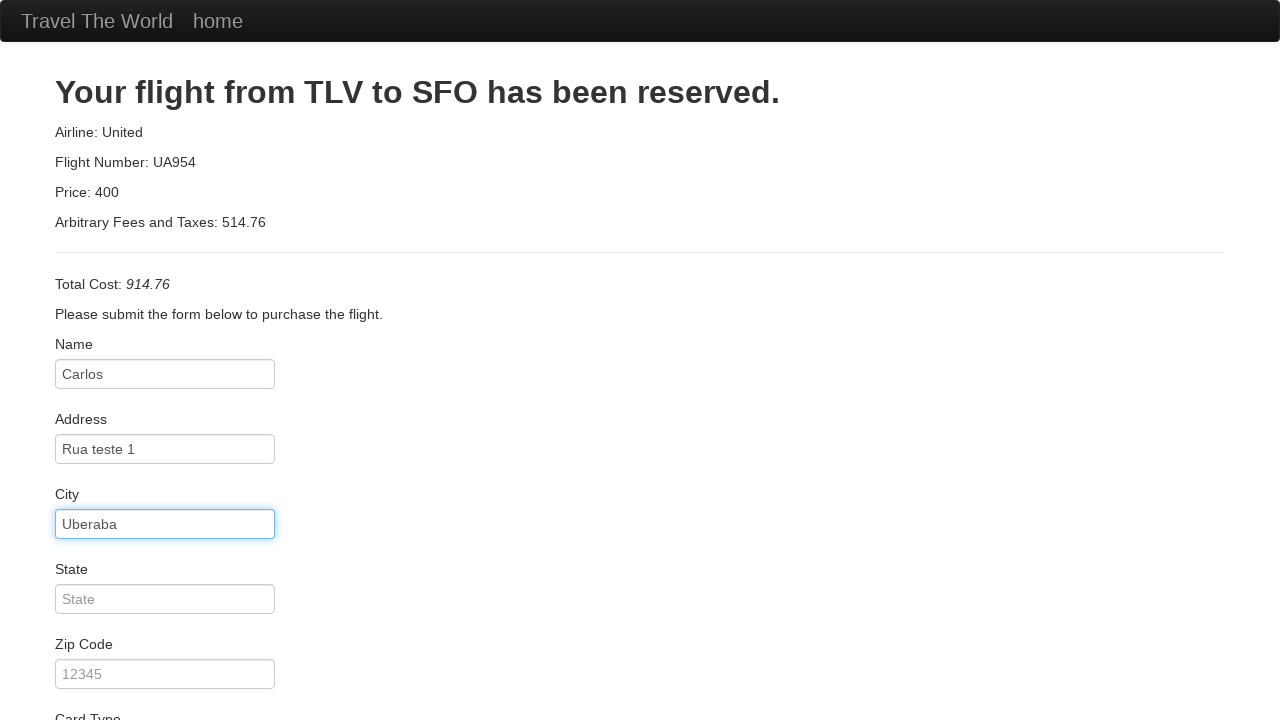

Clicked state input field at (165, 599) on #state
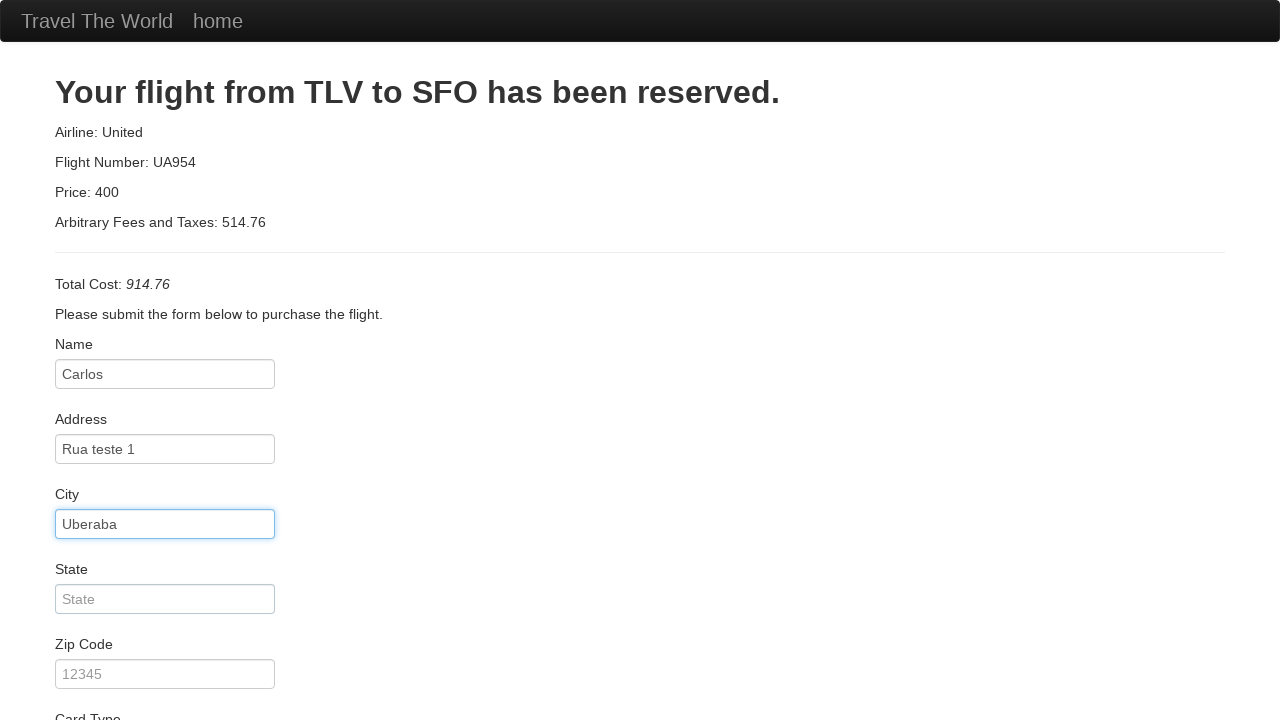

Filled state with 'MG' on #state
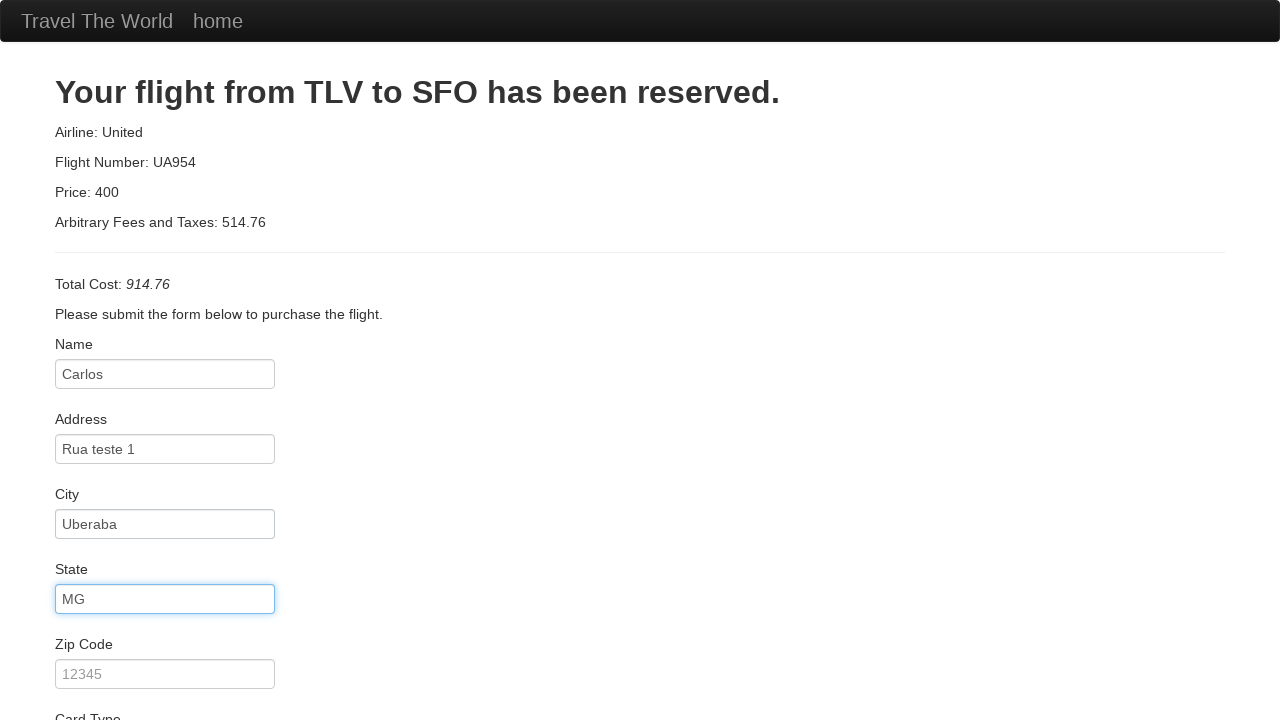

Clicked zip code input field at (165, 674) on #zipCode
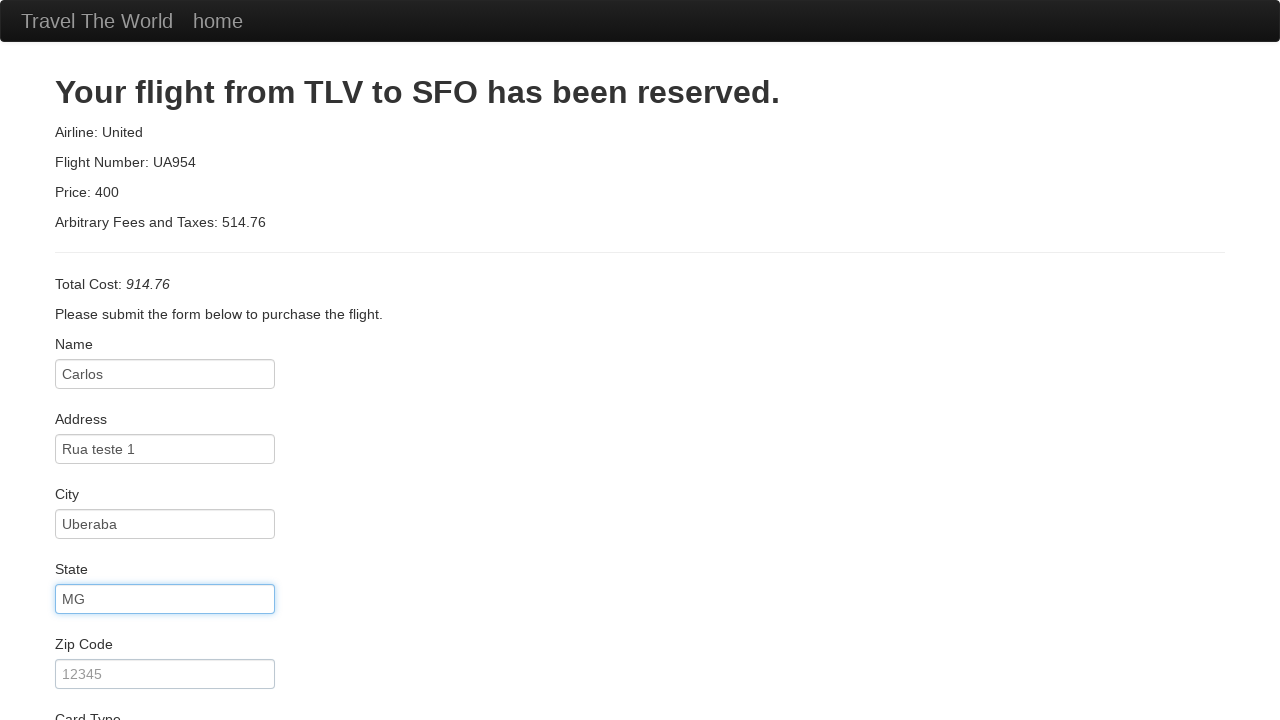

Filled zip code with '38402784' on #zipCode
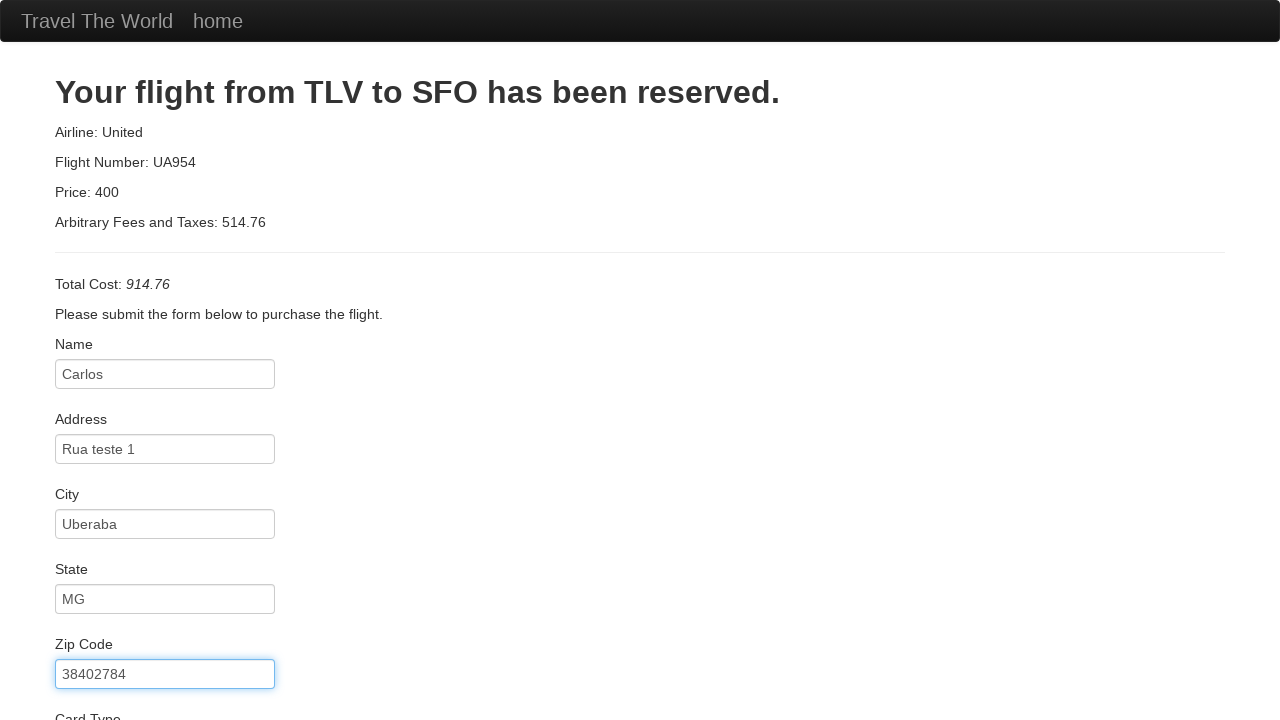

Clicked credit card number input field at (165, 380) on #creditCardNumber
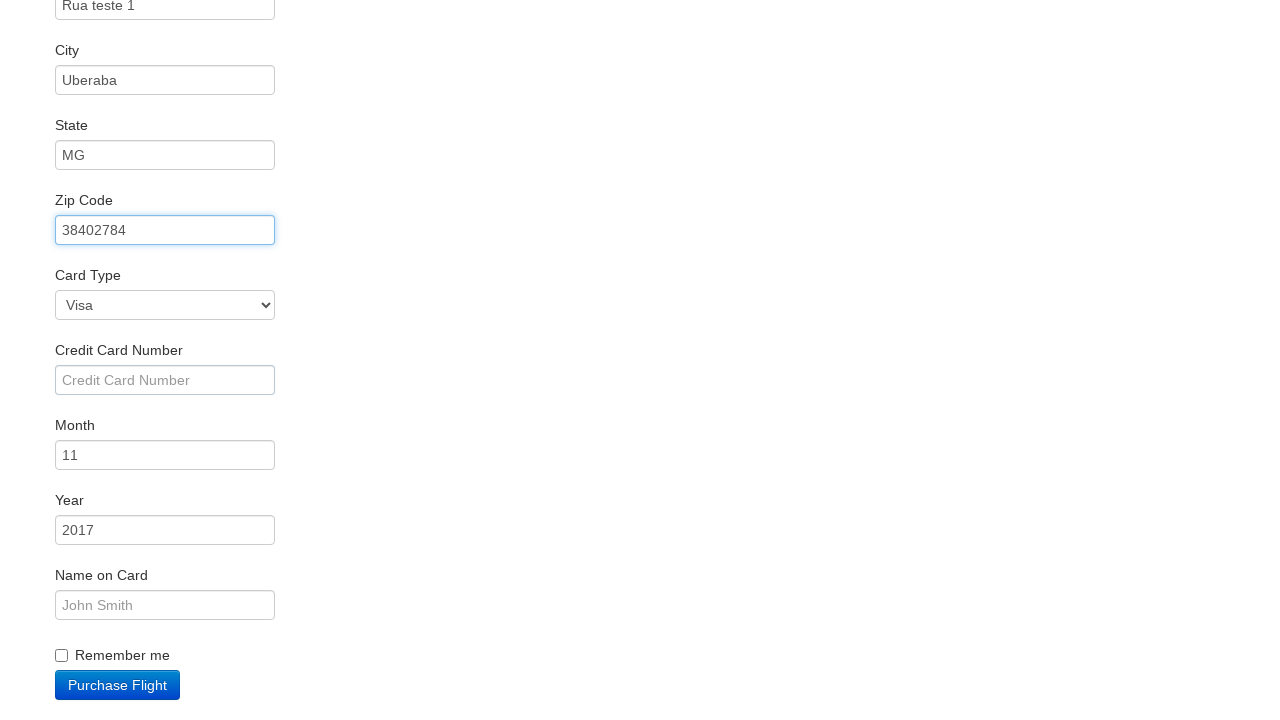

Filled credit card number on #creditCardNumber
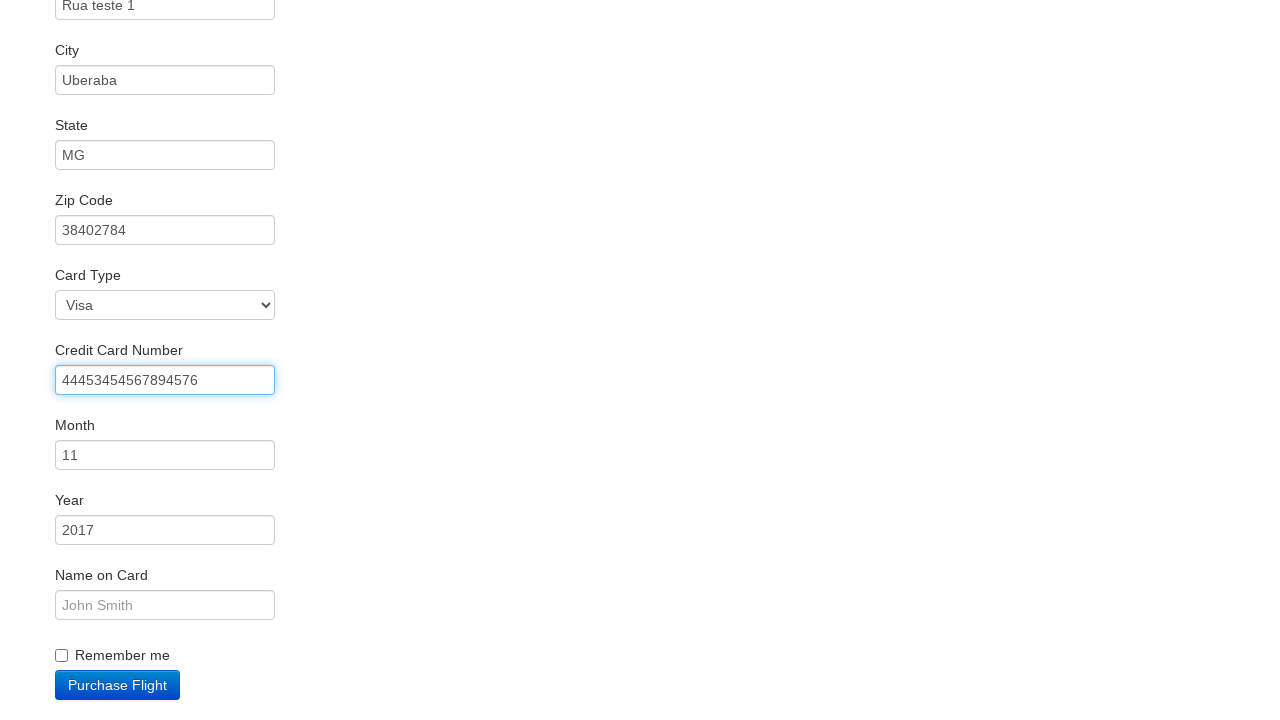

Clicked credit card year input field at (165, 530) on #creditCardYear
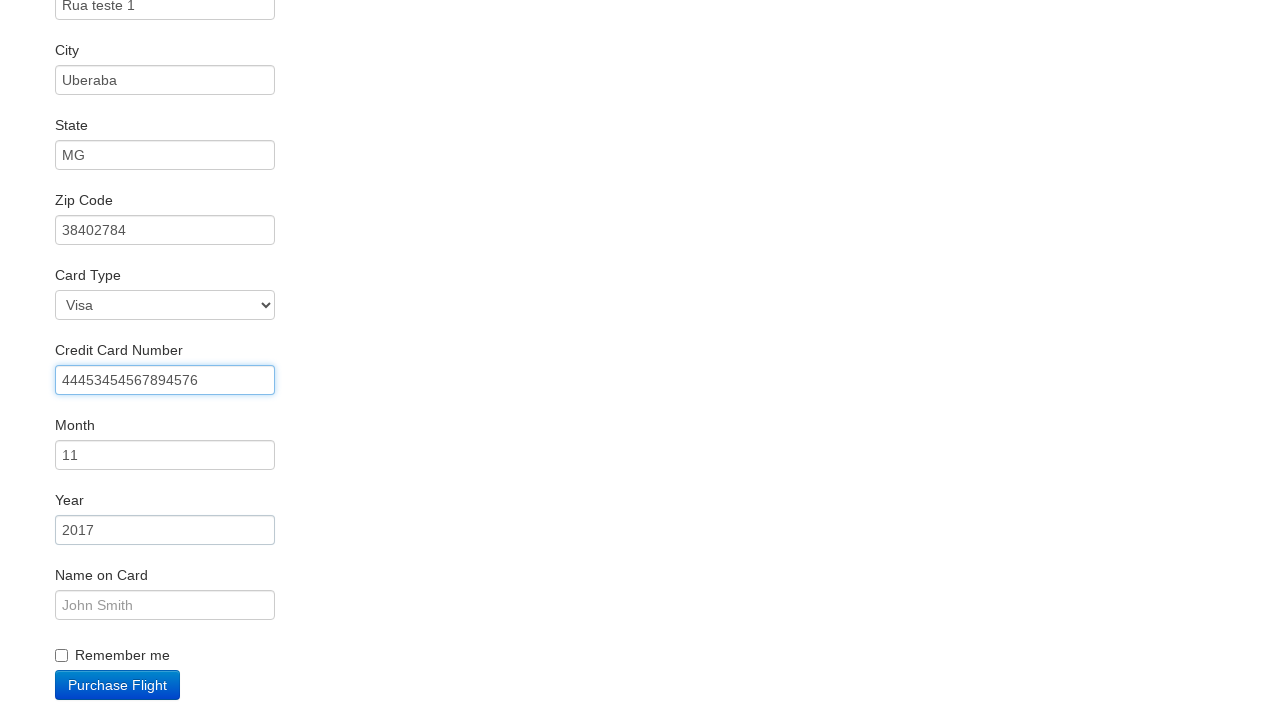

Filled credit card year with '2026' on #creditCardYear
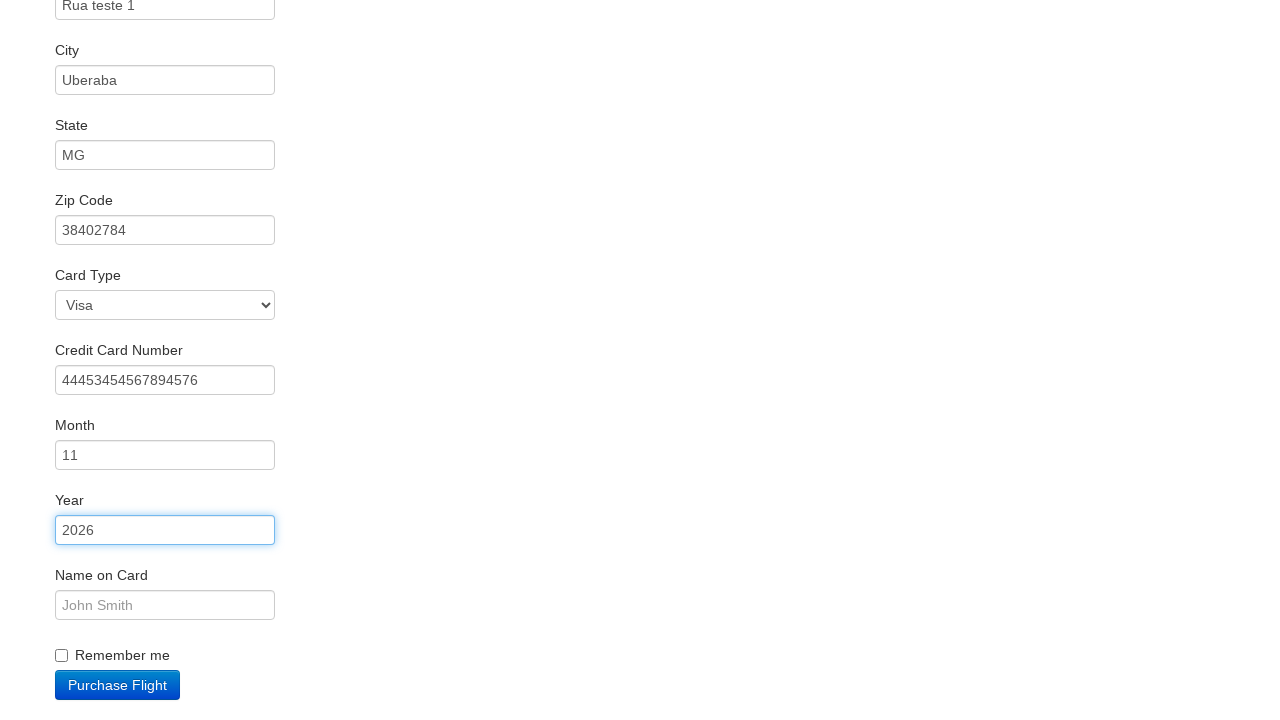

Clicked name on card input field at (165, 605) on #nameOnCard
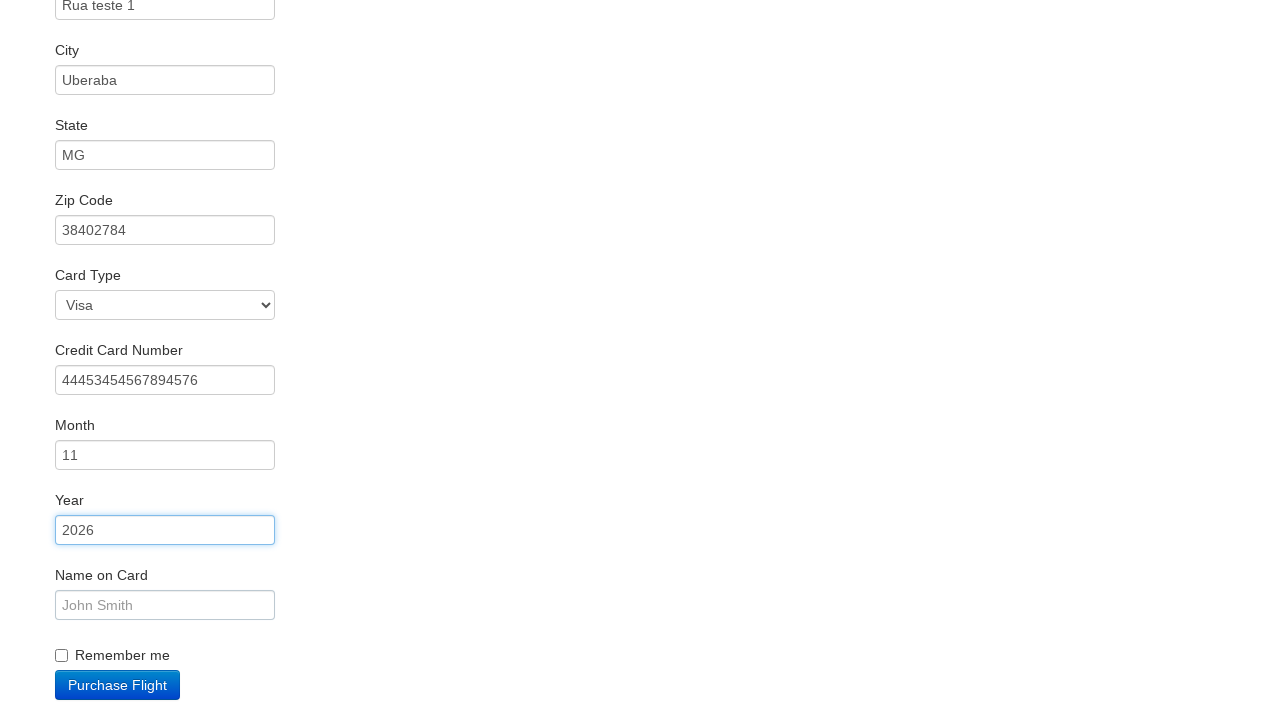

Filled name on card with 'Carlos' on #nameOnCard
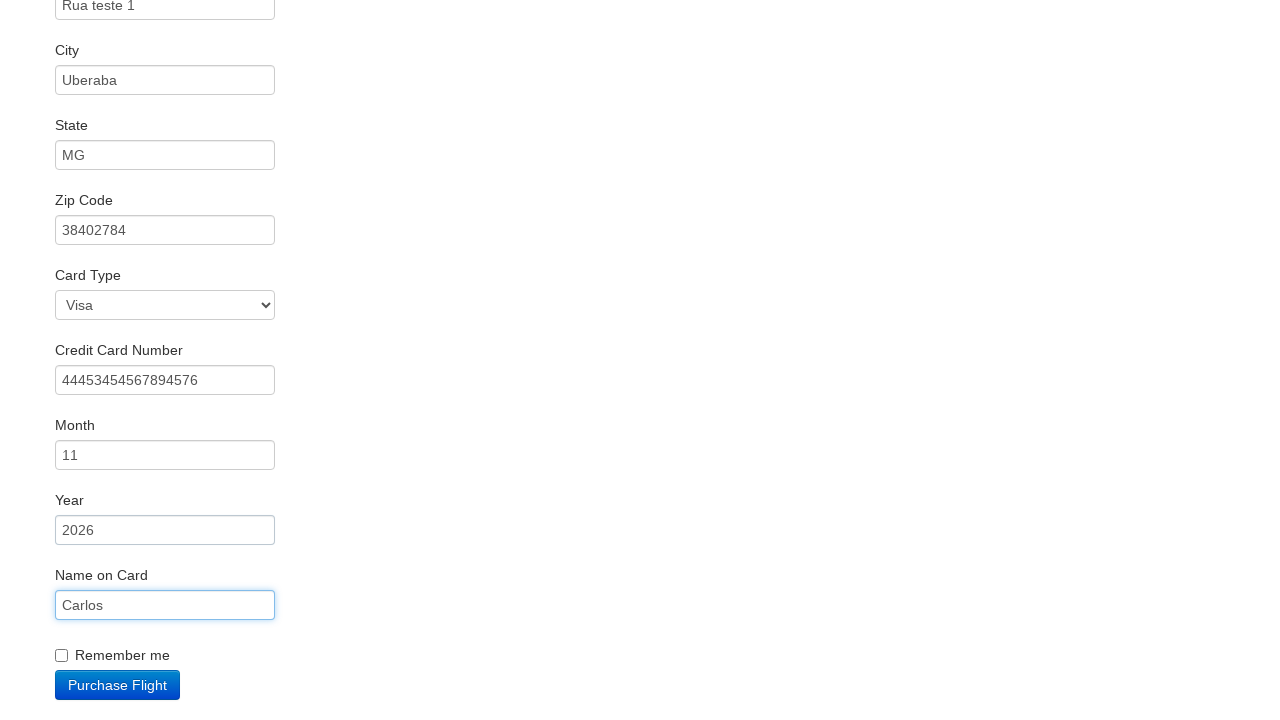

Clicked remember me checkbox at (640, 652) on .checkbox
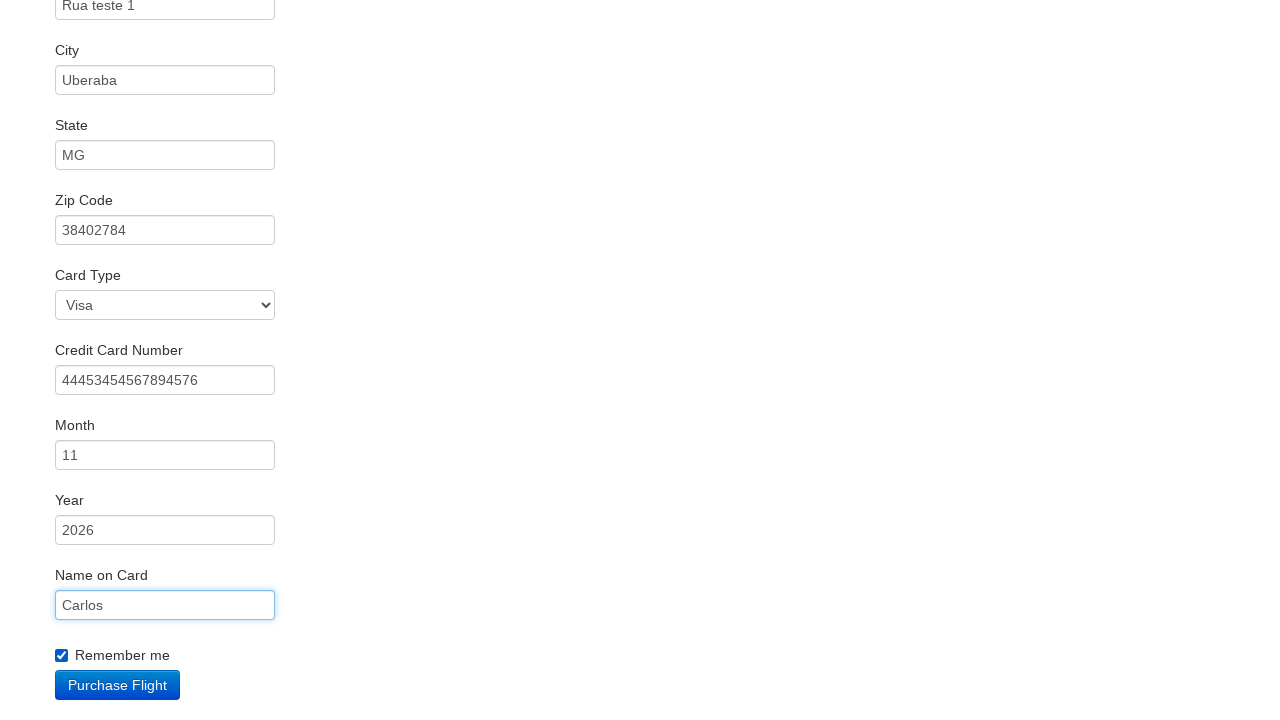

Clicked purchase submit button at (118, 685) on .btn-primary
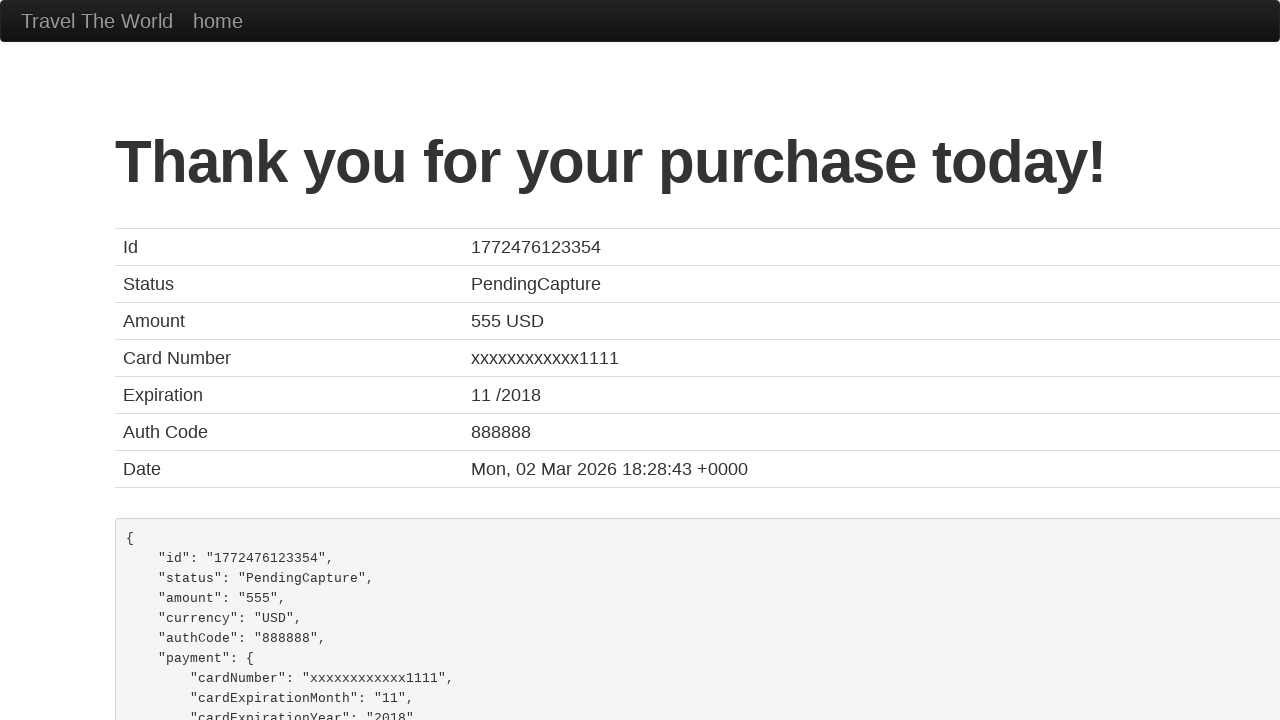

Purchase confirmation page loaded
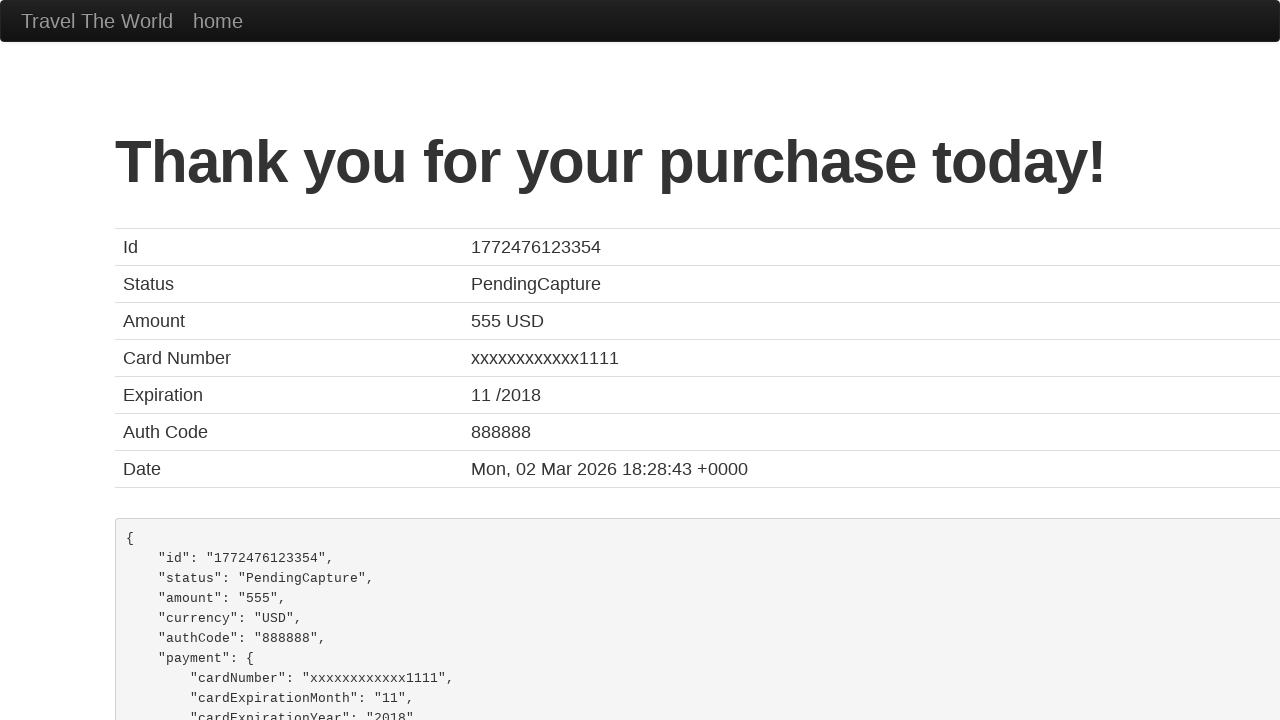

Verified confirmation heading: 'Thank you for your purchase today!'
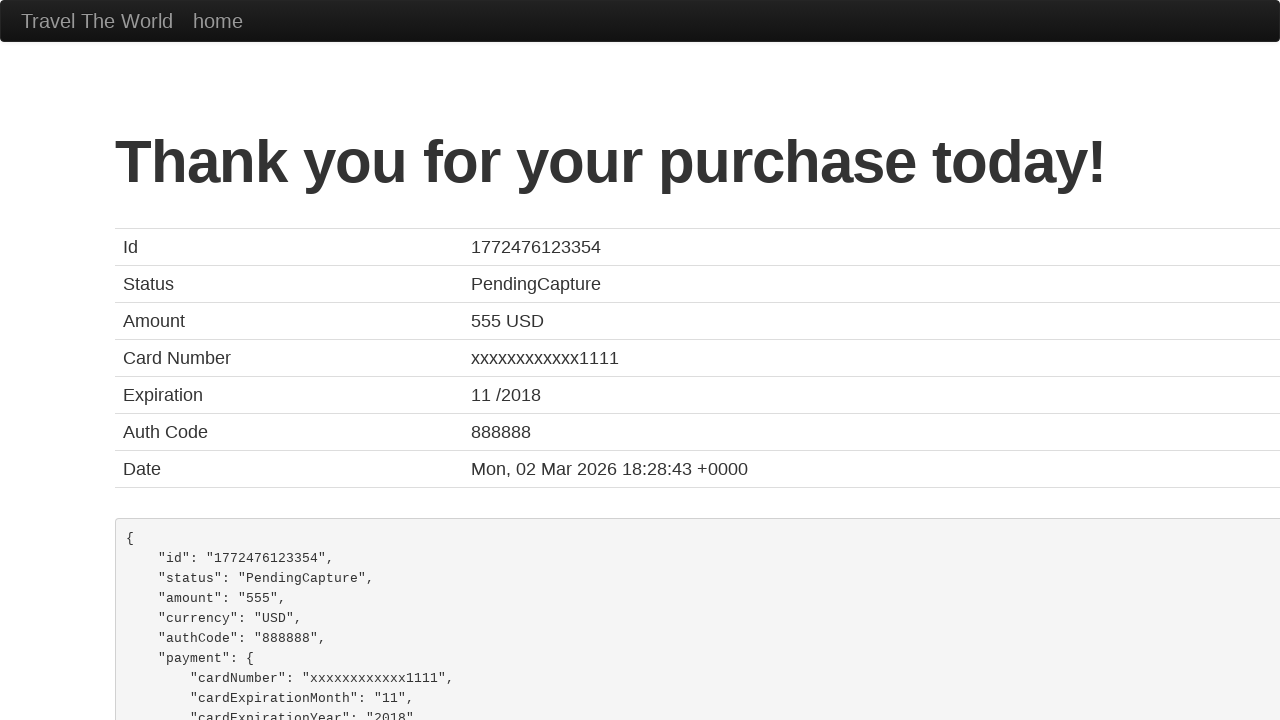

Verified purchase total amount: '555 USD'
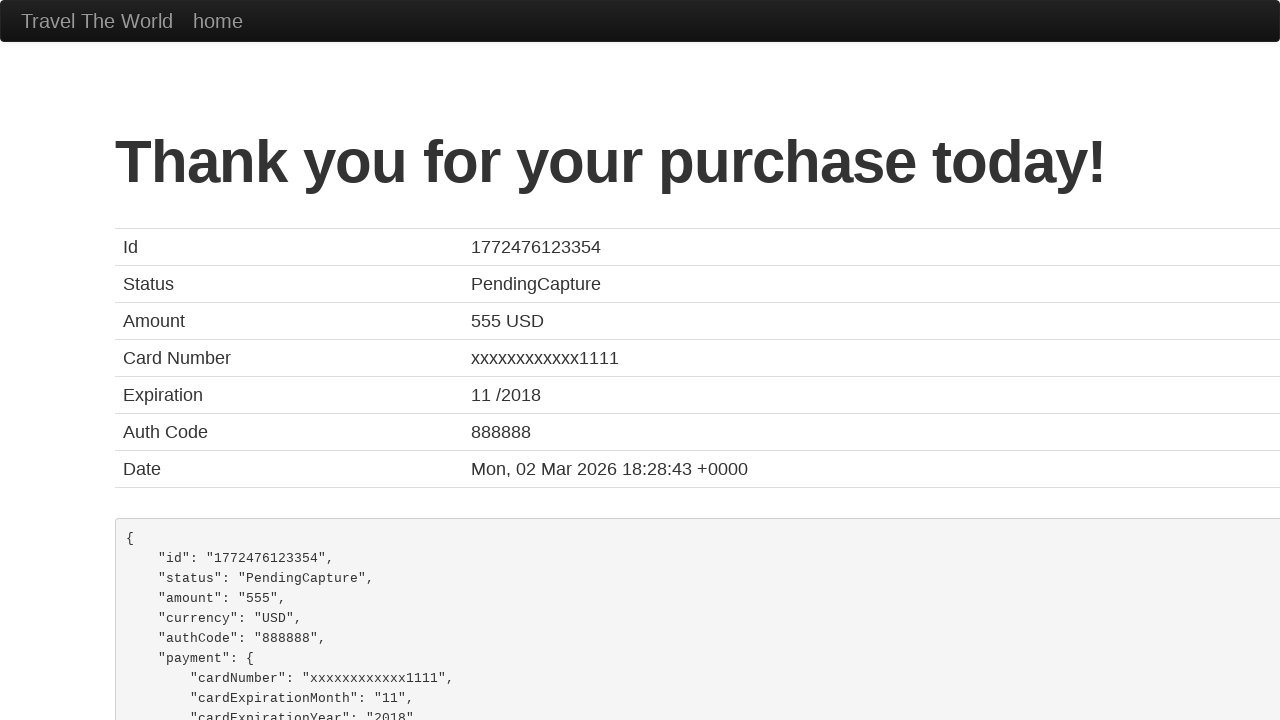

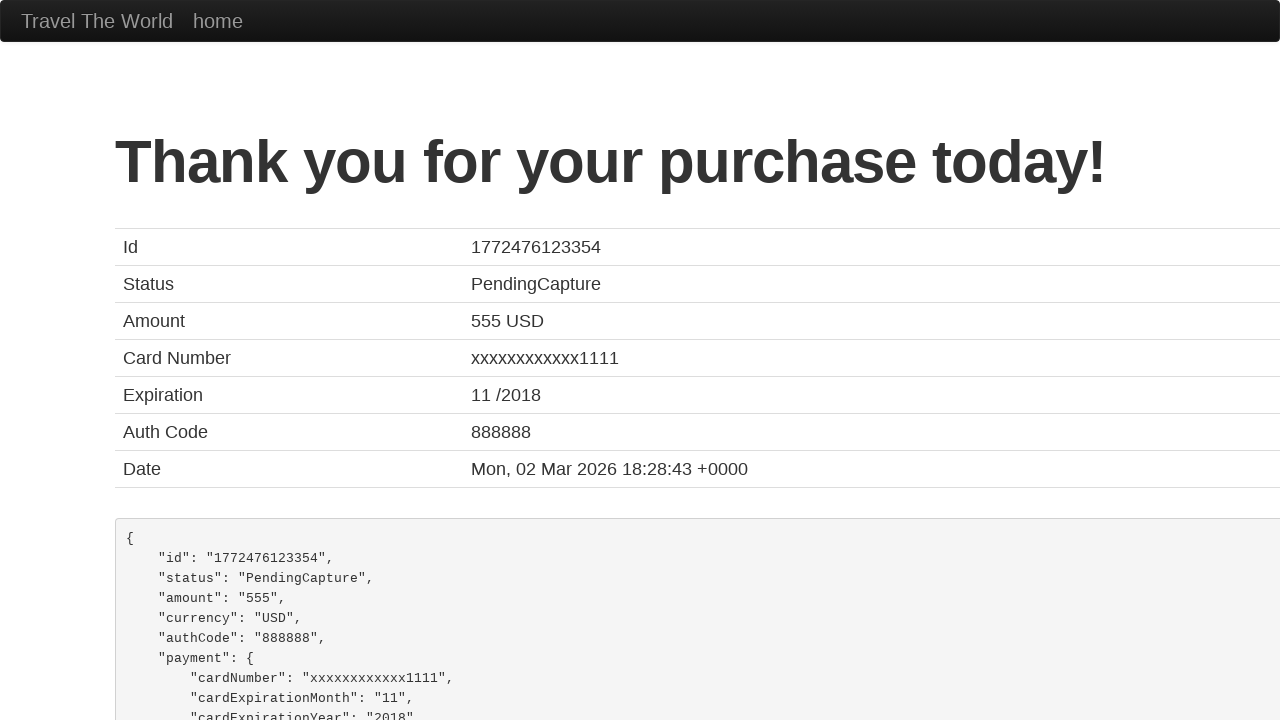